Tests dynamic loading relying on implicit wait settings from previous tests

Starting URL: https://automationfc.github.io/dynamic-loading/

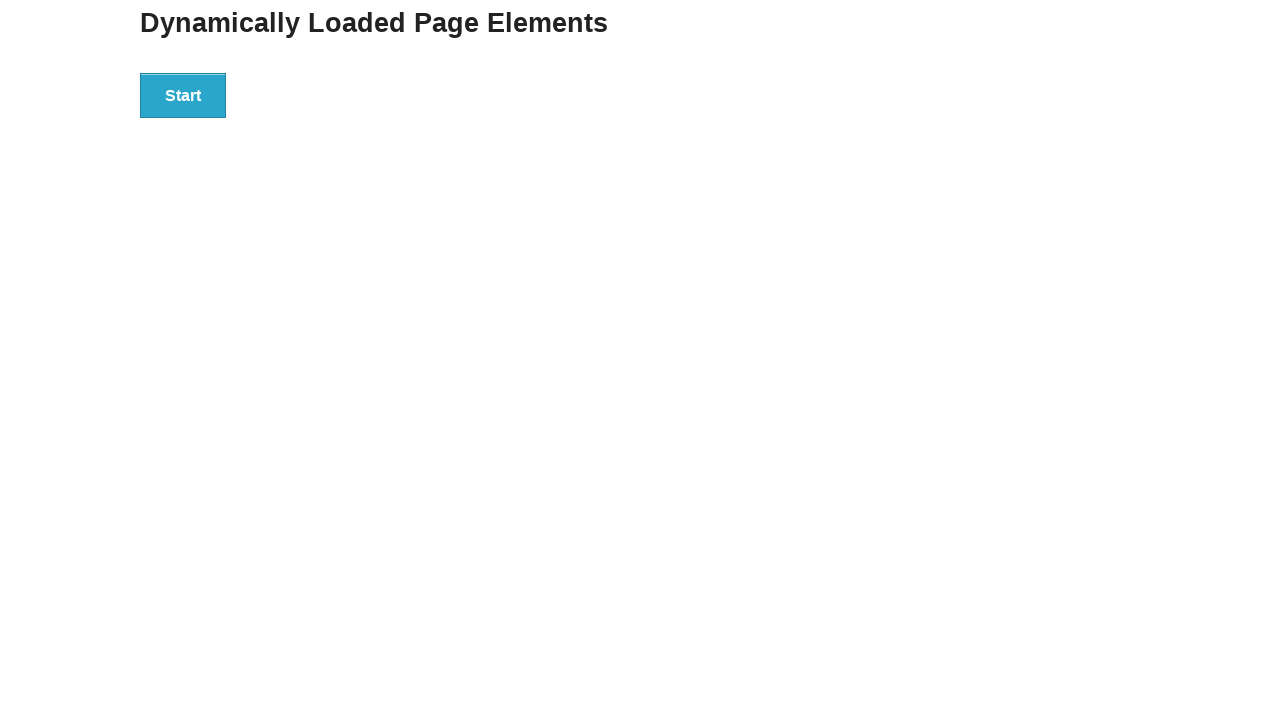

Clicked the start button to begin dynamic loading at (183, 95) on xpath=//div[@id='start']/button
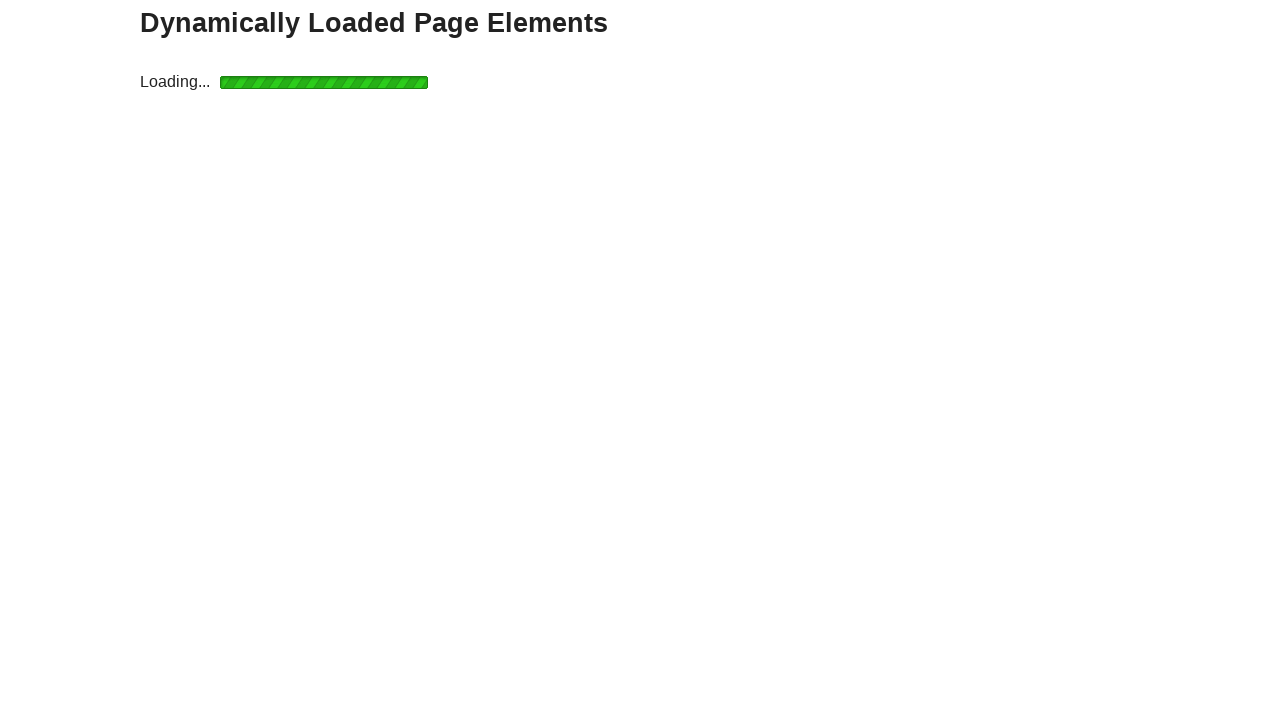

Waited for result element to appear after dynamic loading
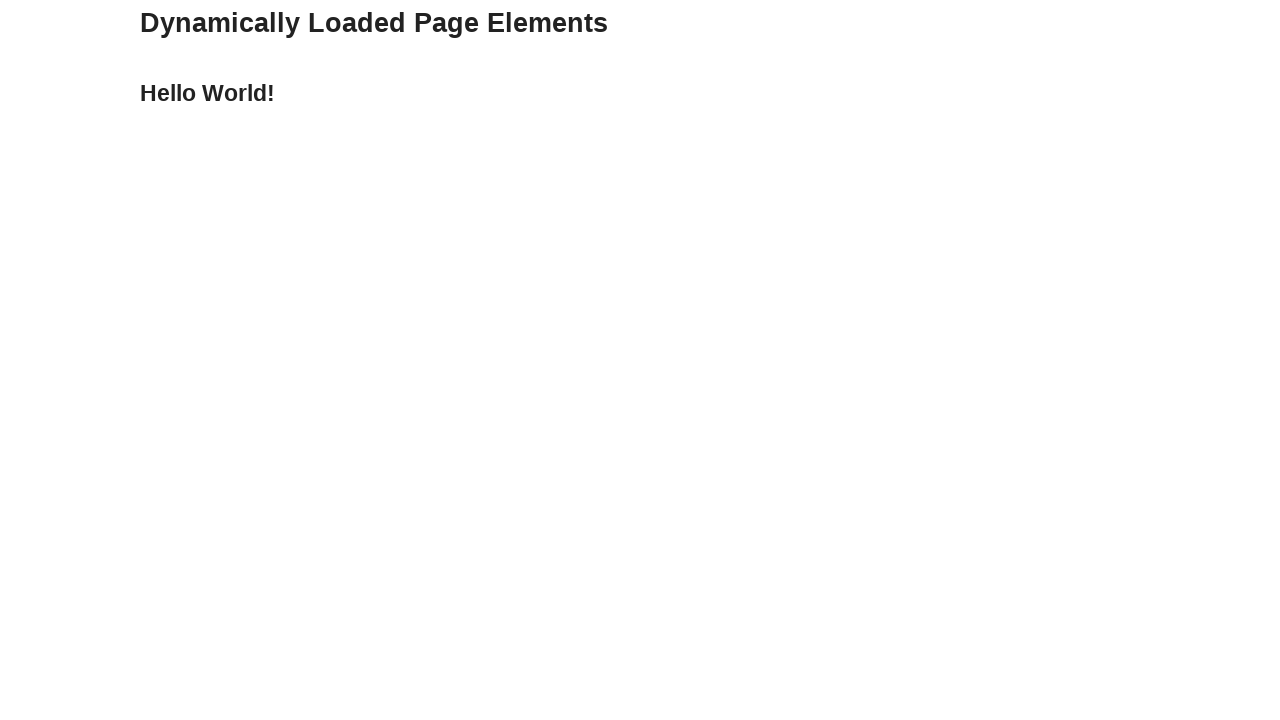

Retrieved result text content from loaded element
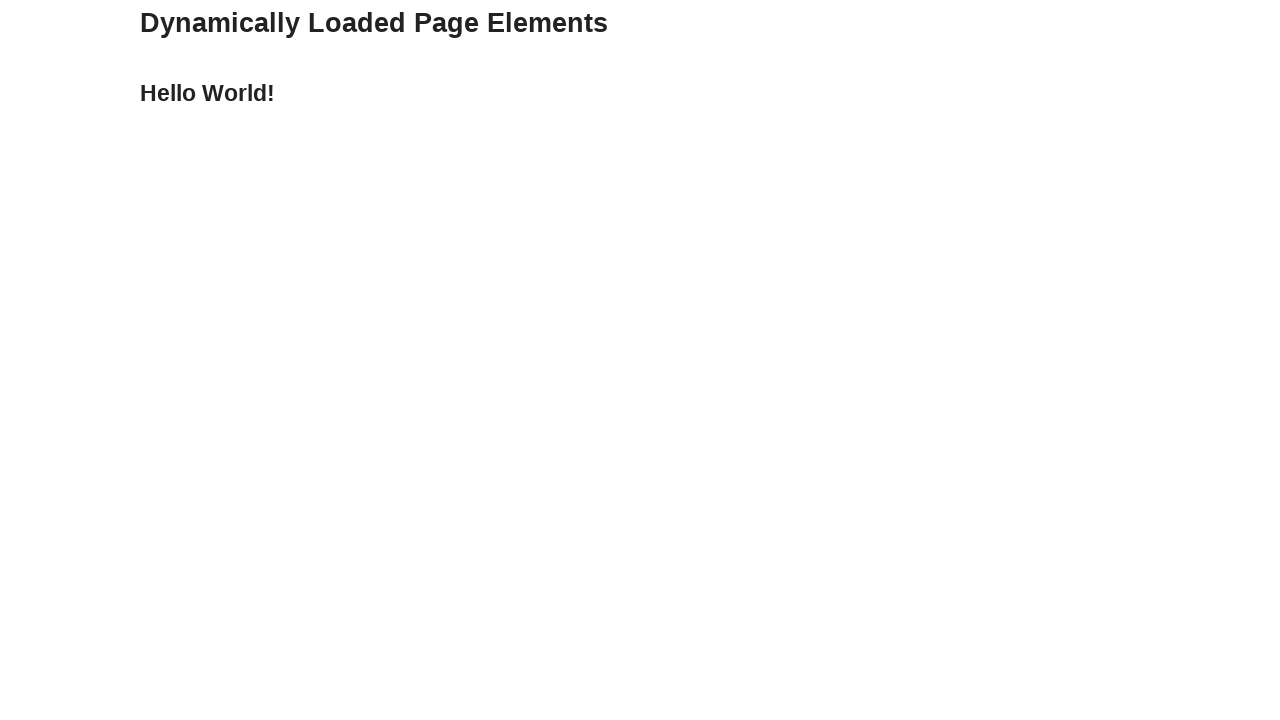

Verified result text equals 'Hello World!'
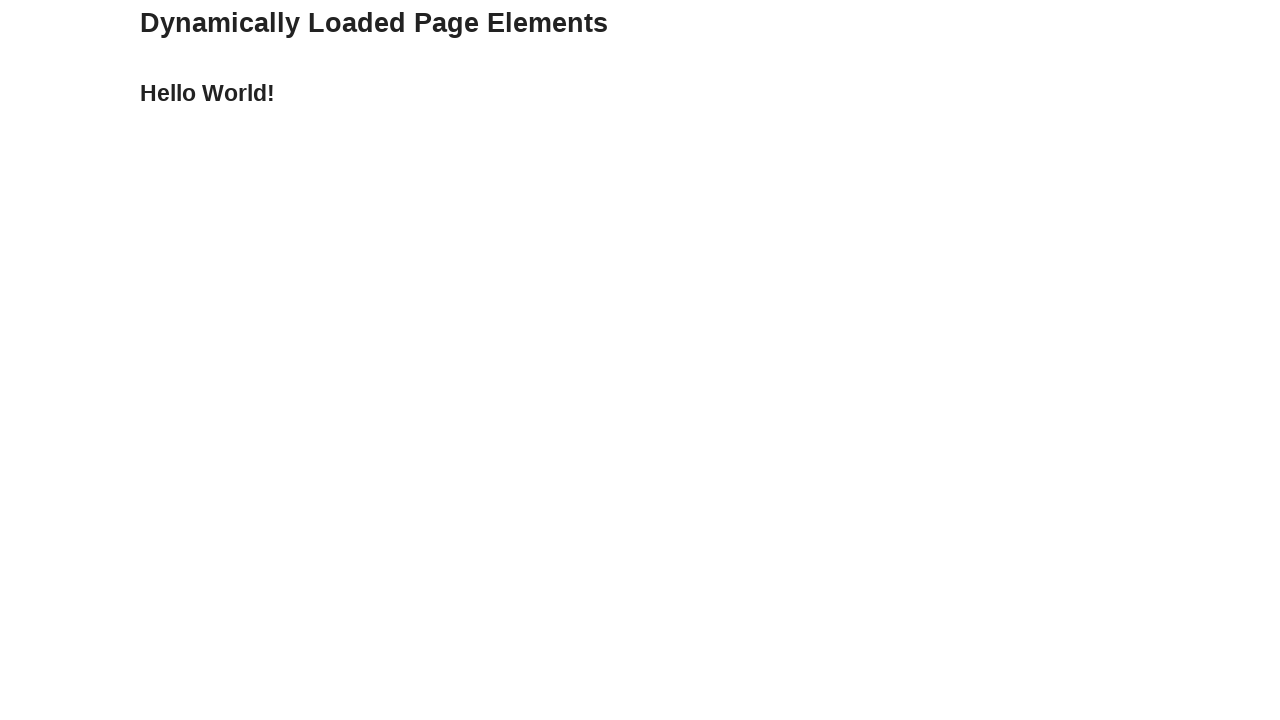

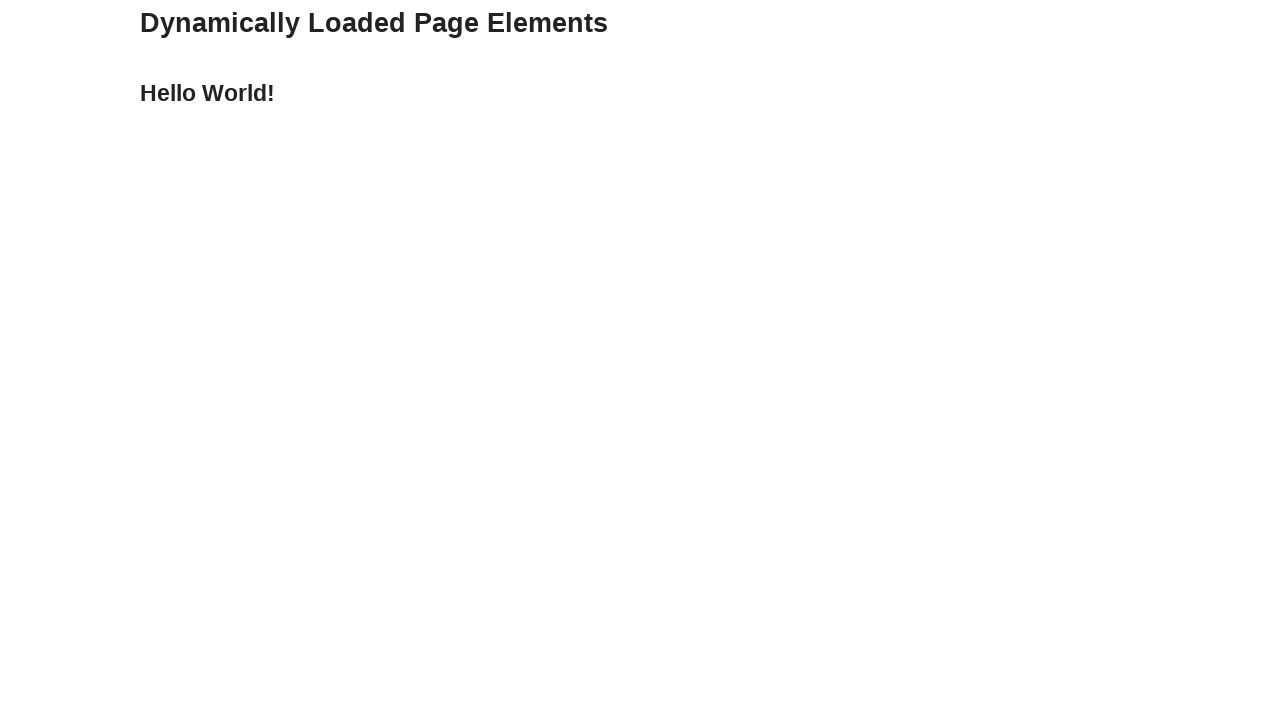